Tests that entered text is trimmed when editing a todo item

Starting URL: https://demo.playwright.dev/todomvc

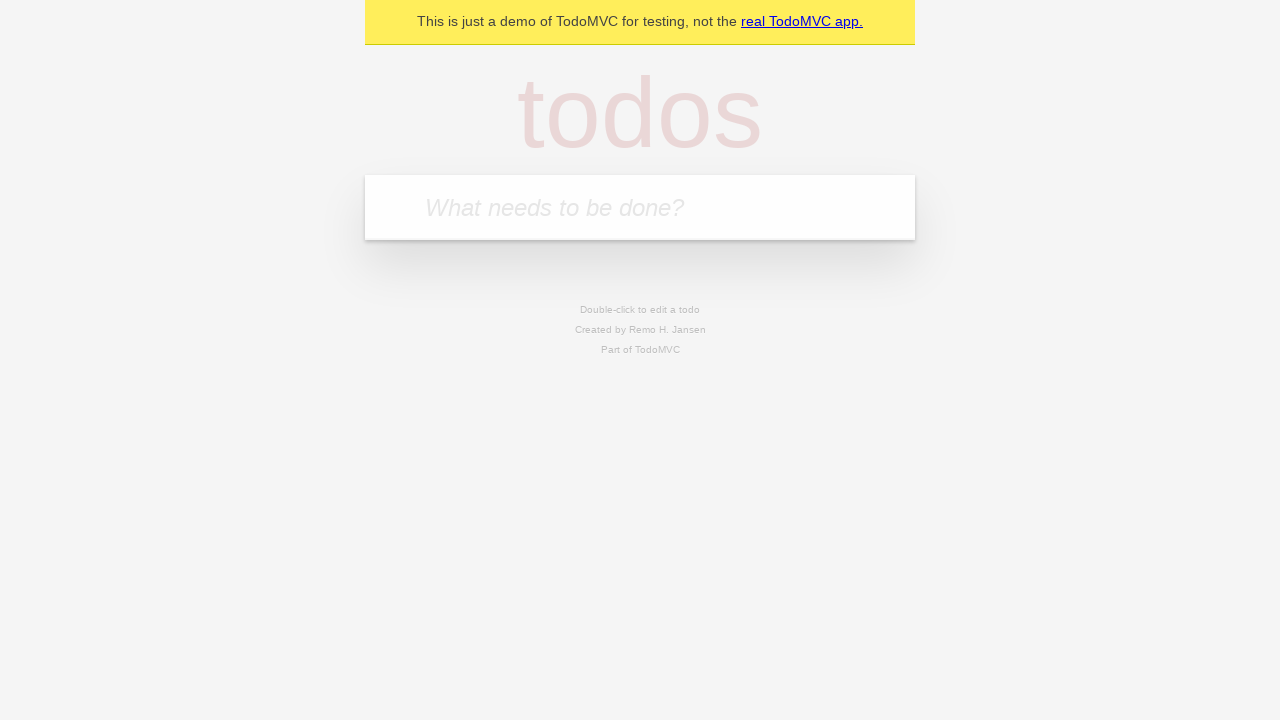

Filled new todo input with 'buy some cheese' on .new-todo
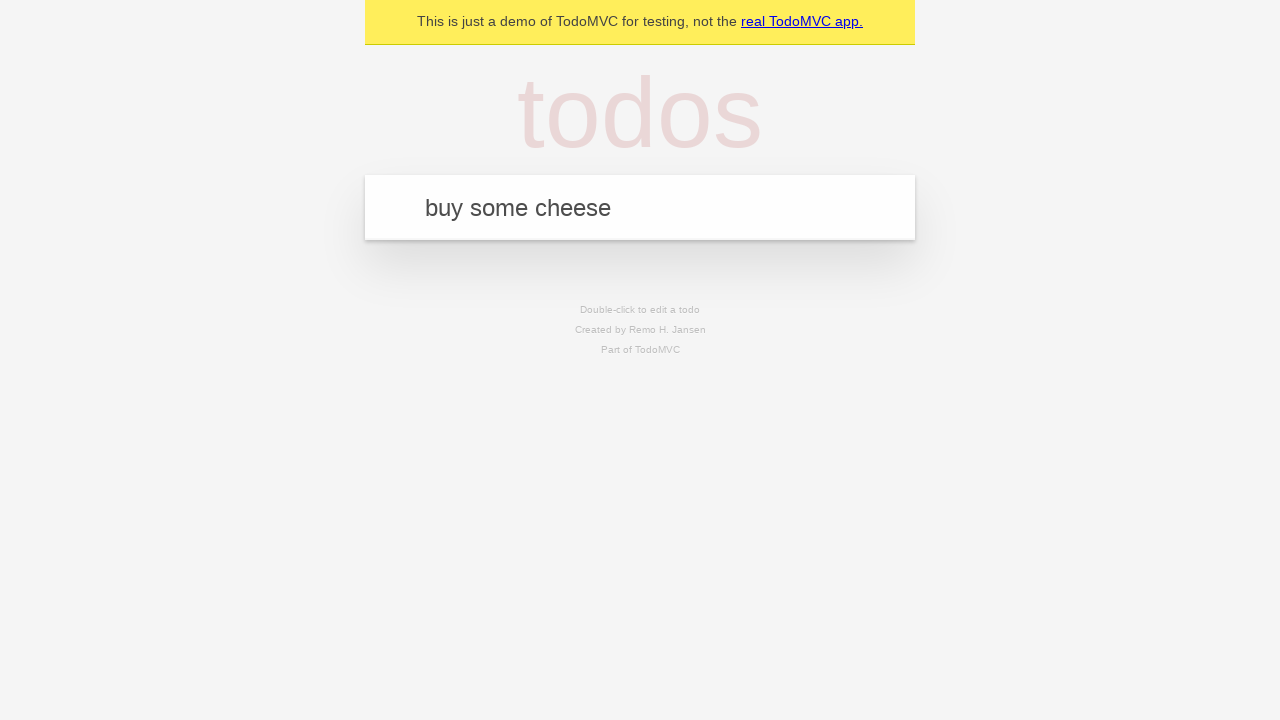

Pressed Enter to create first todo on .new-todo
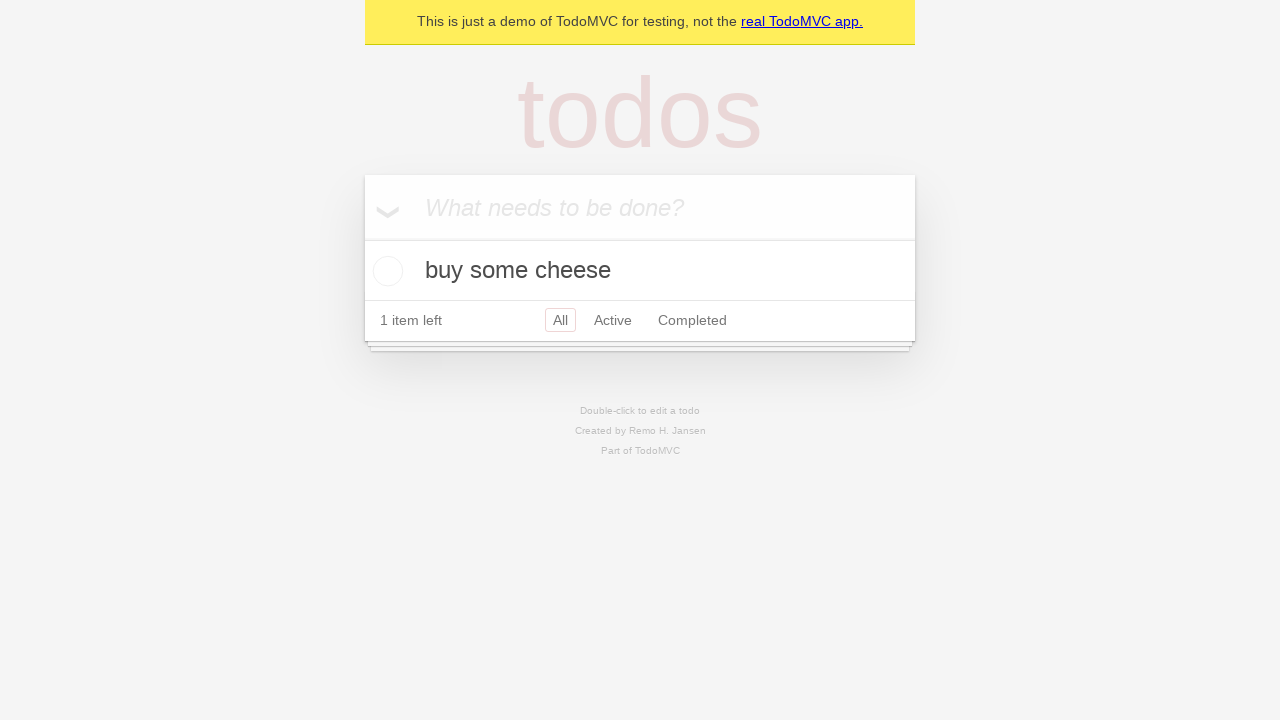

Filled new todo input with 'feed the cat' on .new-todo
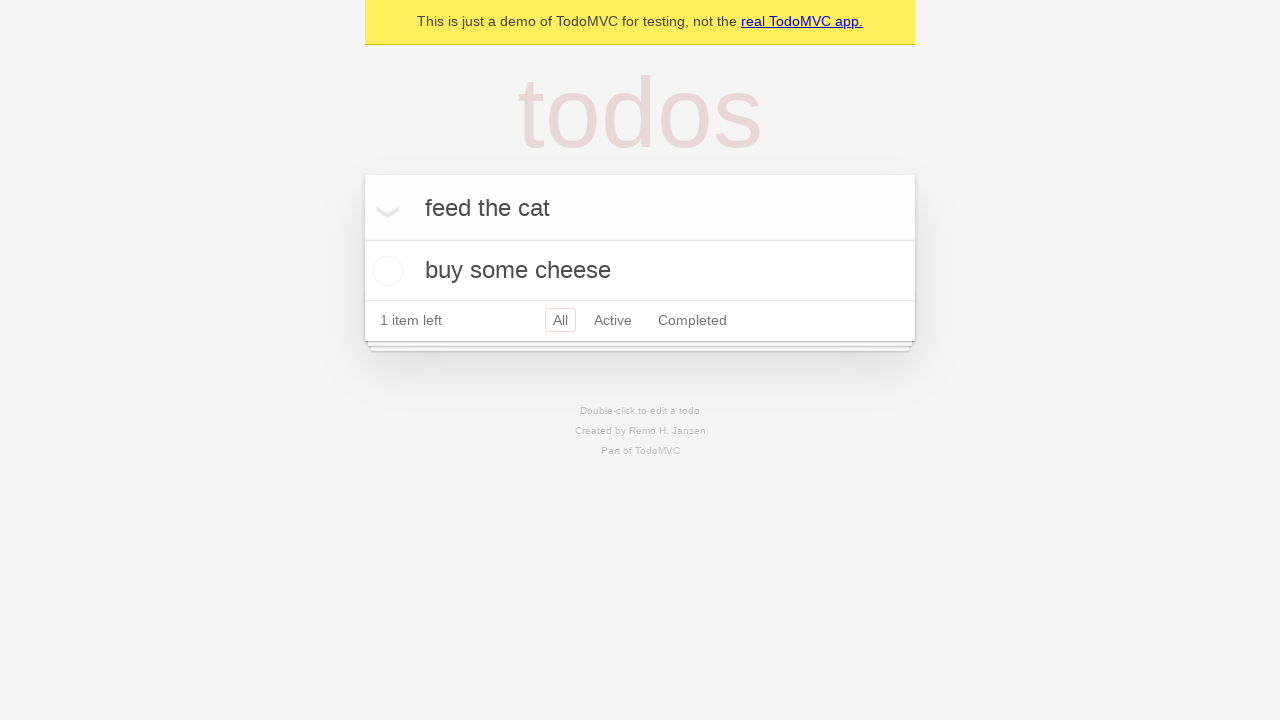

Pressed Enter to create second todo on .new-todo
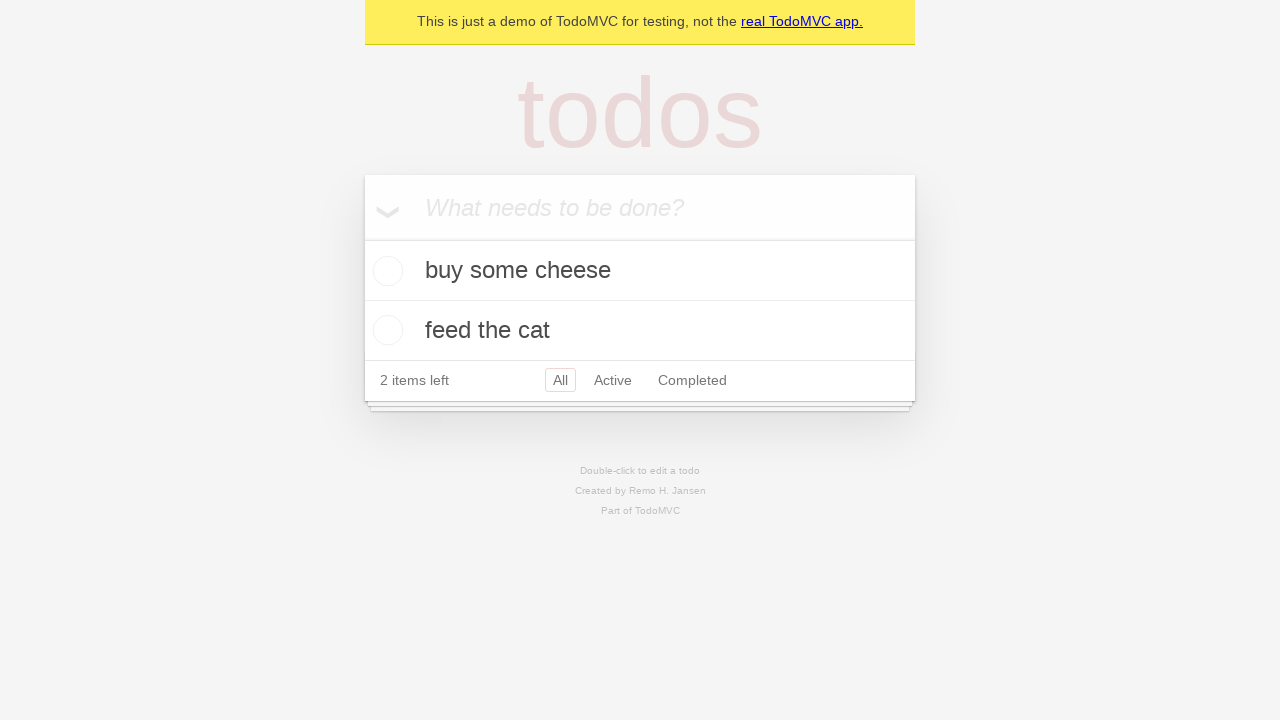

Filled new todo input with 'book a doctors appointment' on .new-todo
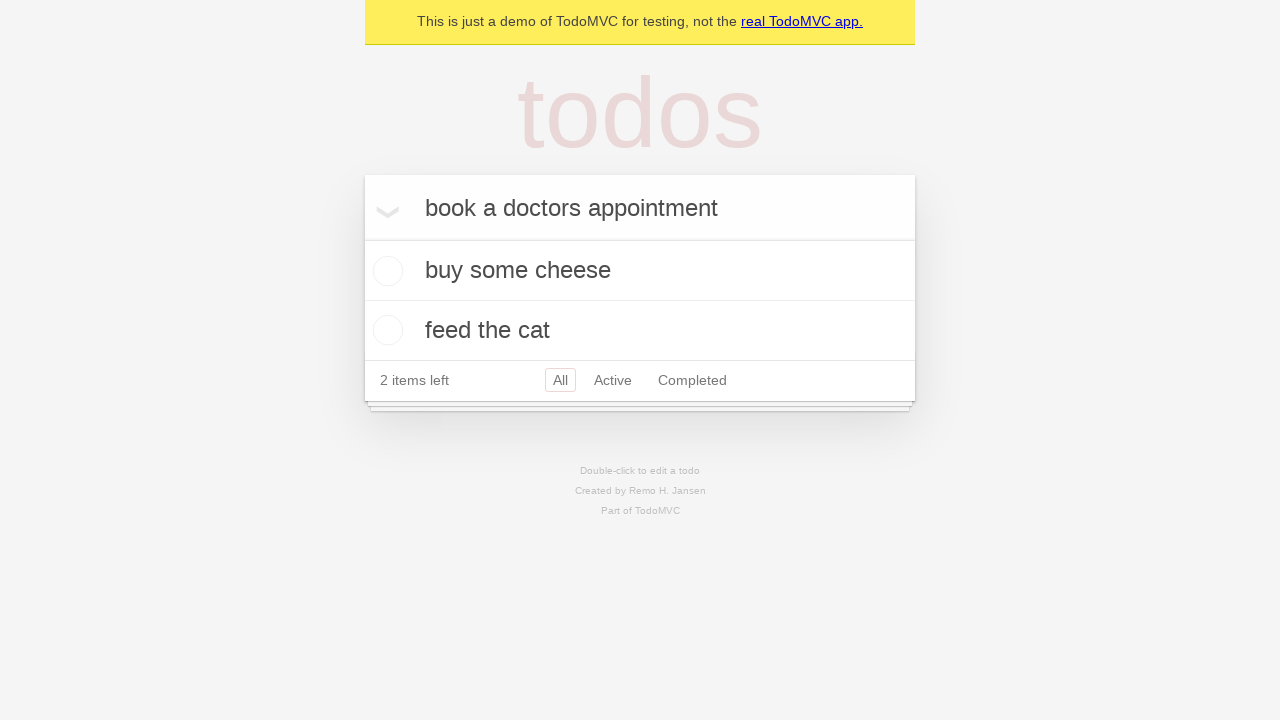

Pressed Enter to create third todo on .new-todo
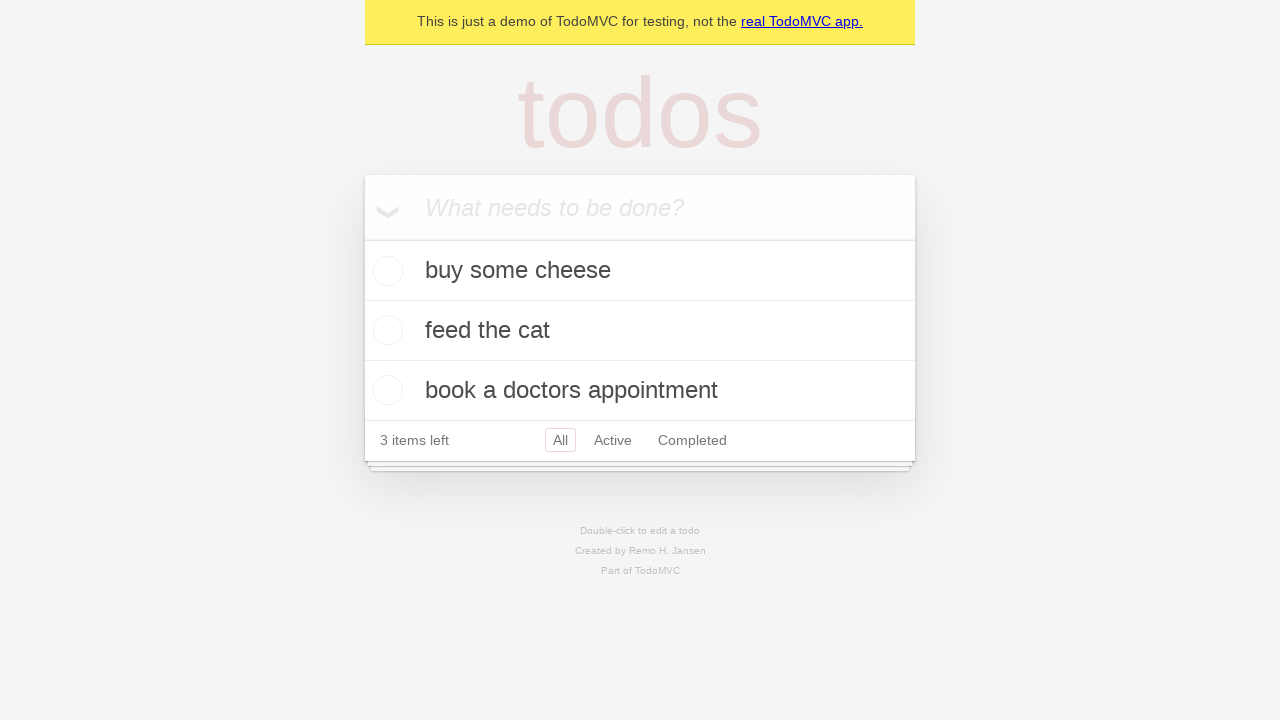

Waited for all 3 todo items to load
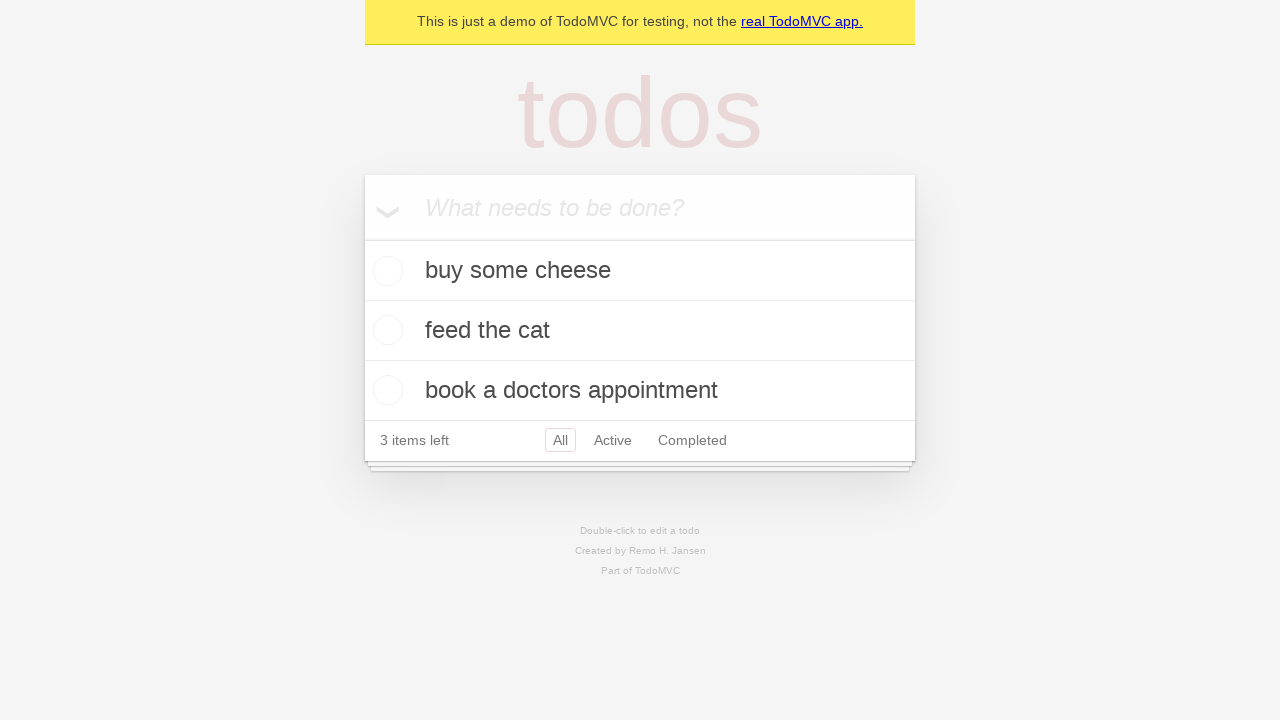

Double-clicked second todo item to enter edit mode at (640, 331) on .todo-list li >> nth=1
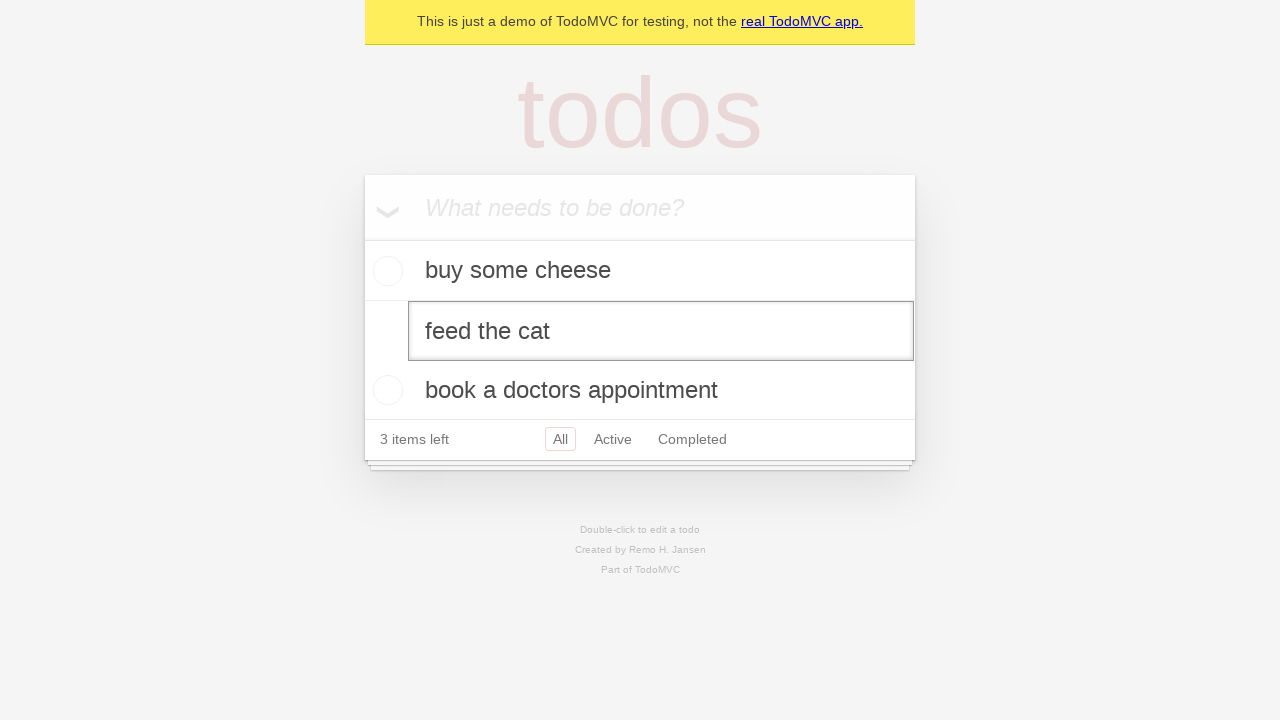

Filled edit field with text containing leading and trailing whitespace on .todo-list li >> nth=1 >> .edit
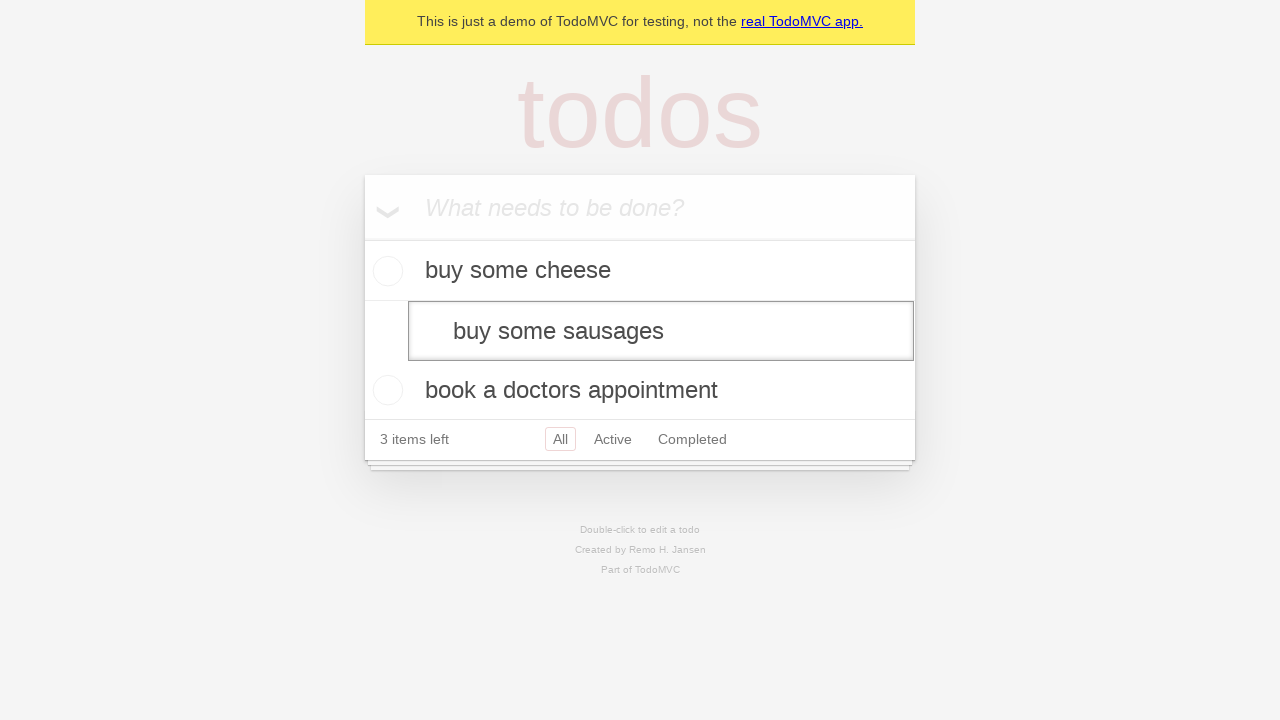

Pressed Enter to save edited todo, text should be trimmed on .todo-list li >> nth=1 >> .edit
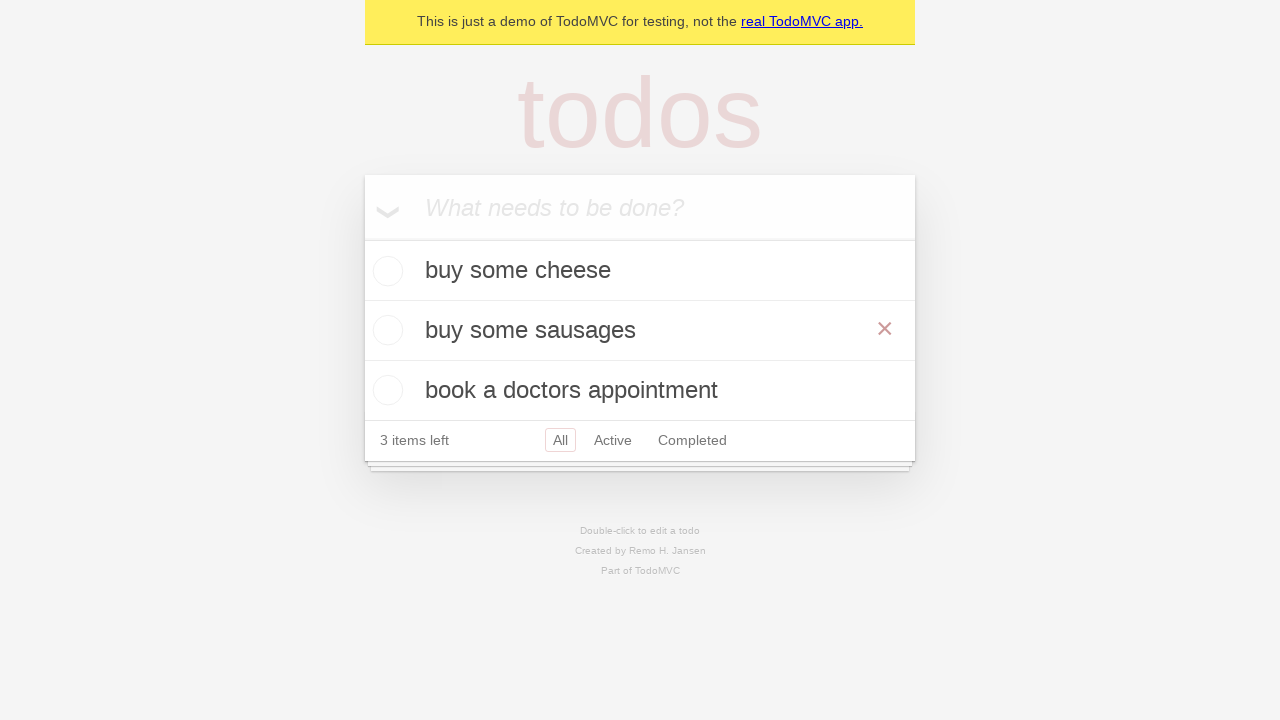

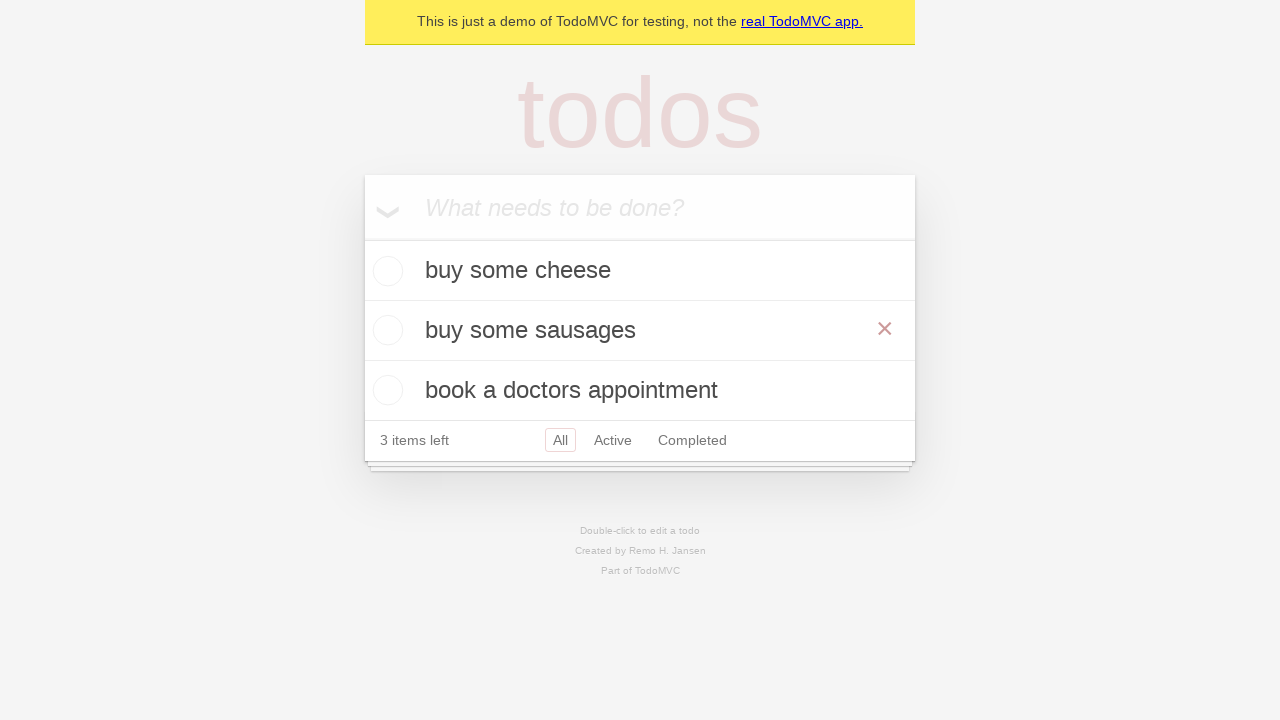